Tests dynamic dropdown/autocomplete functionality by typing a country name and selecting it

Starting URL: https://codenboxautomationlab.com/practice/

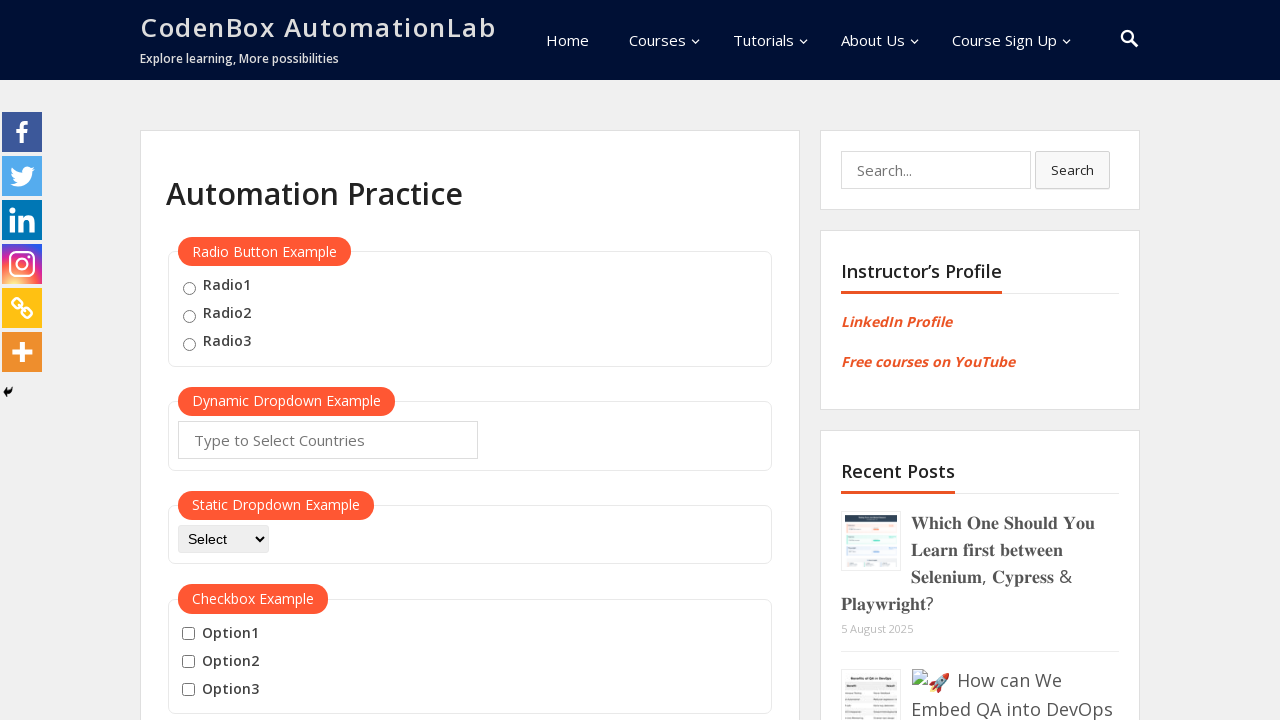

Typed 'Italy' into the autocomplete field on #autocomplete
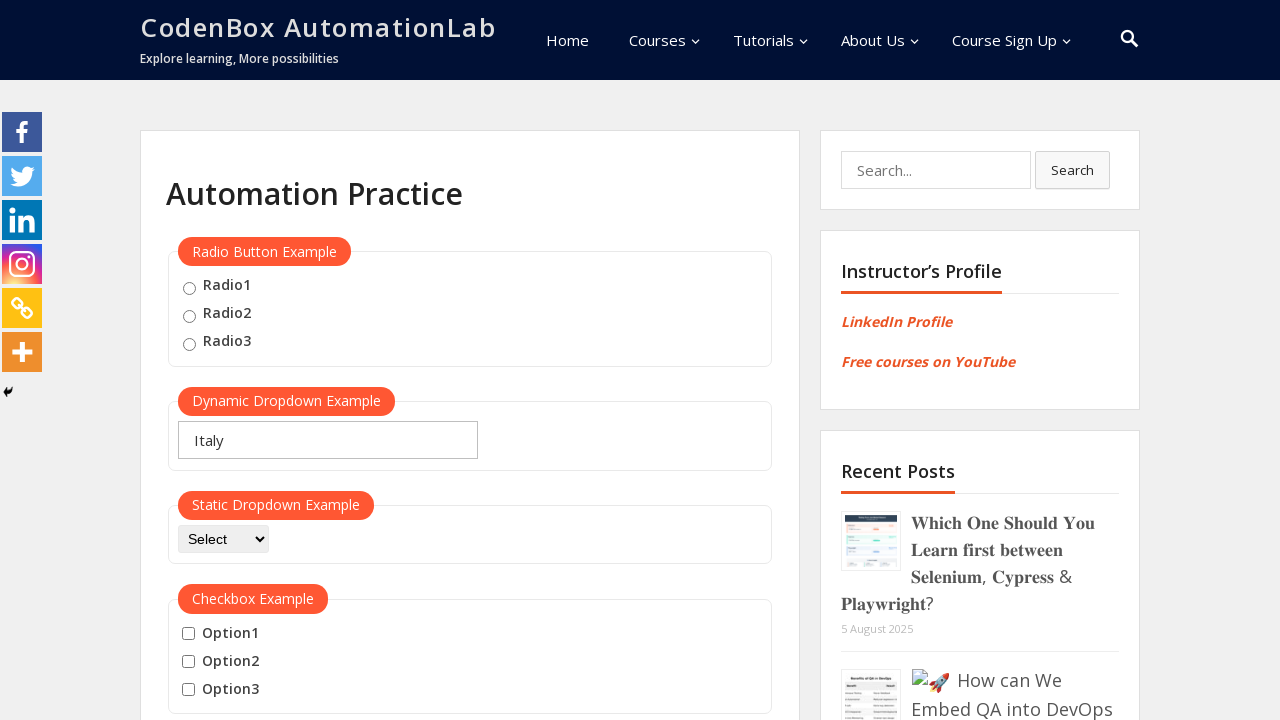

Pressed Enter to confirm country selection on #autocomplete
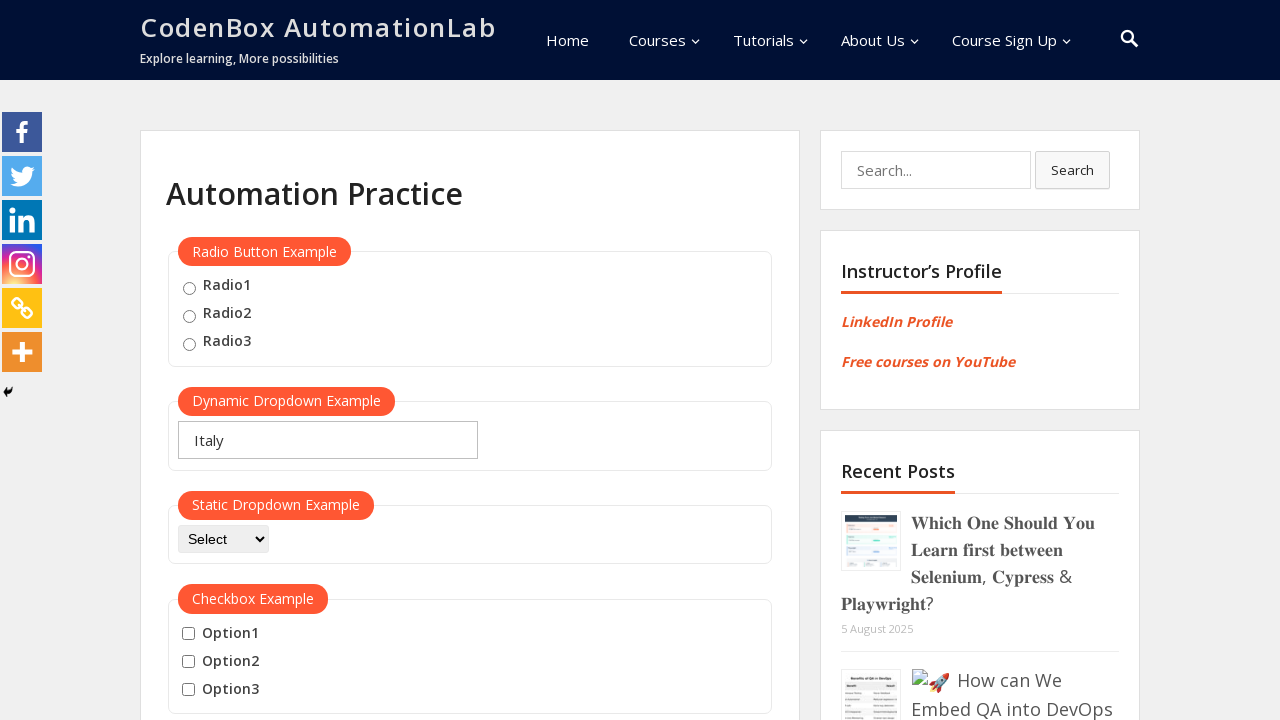

Verified that autocomplete field value is set to 'Italy'
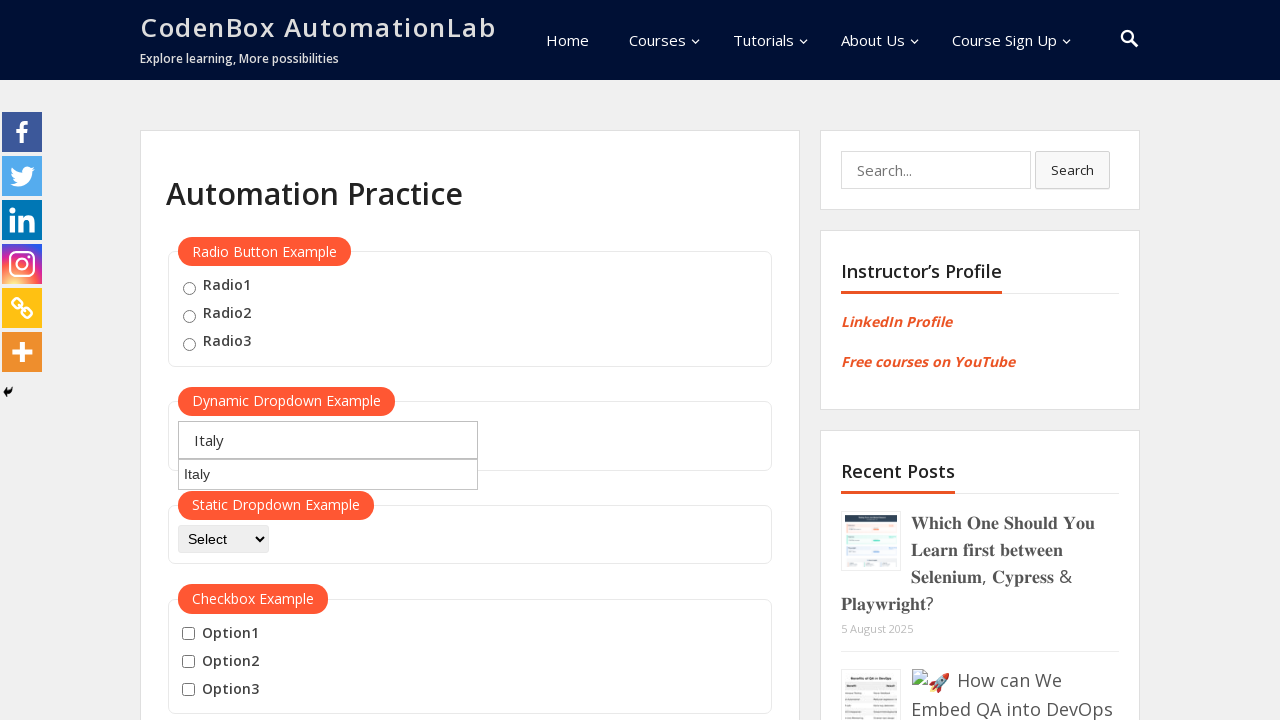

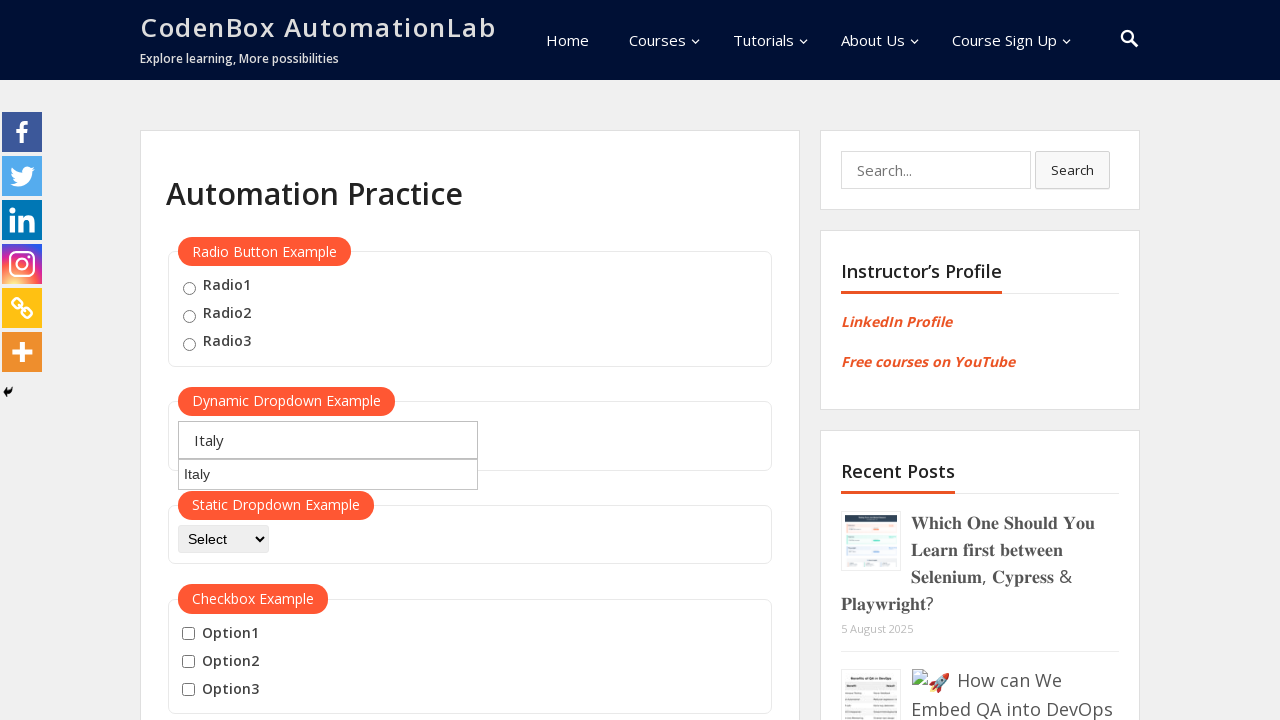